Tests drag and drop functionality on the jQuery UI droppable demo page by dragging an element onto a drop target within an iframe

Starting URL: https://jqueryui.com/droppable/

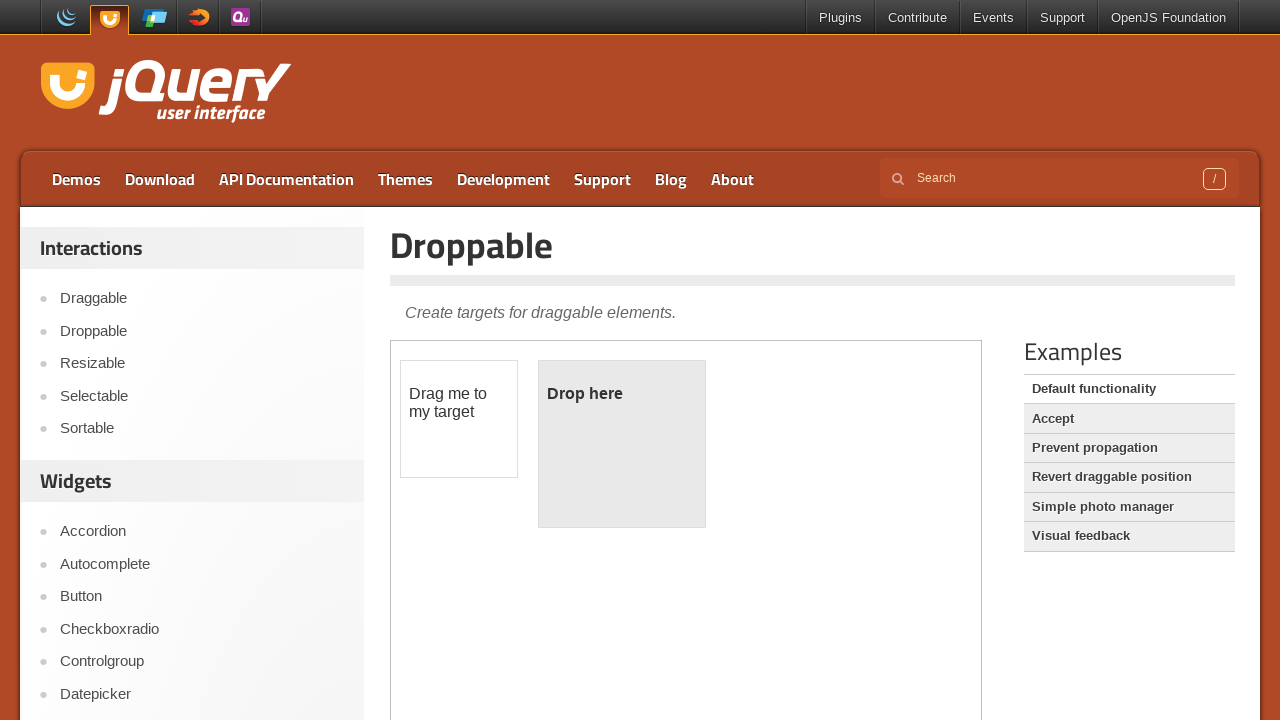

Located the iframe containing draggable elements
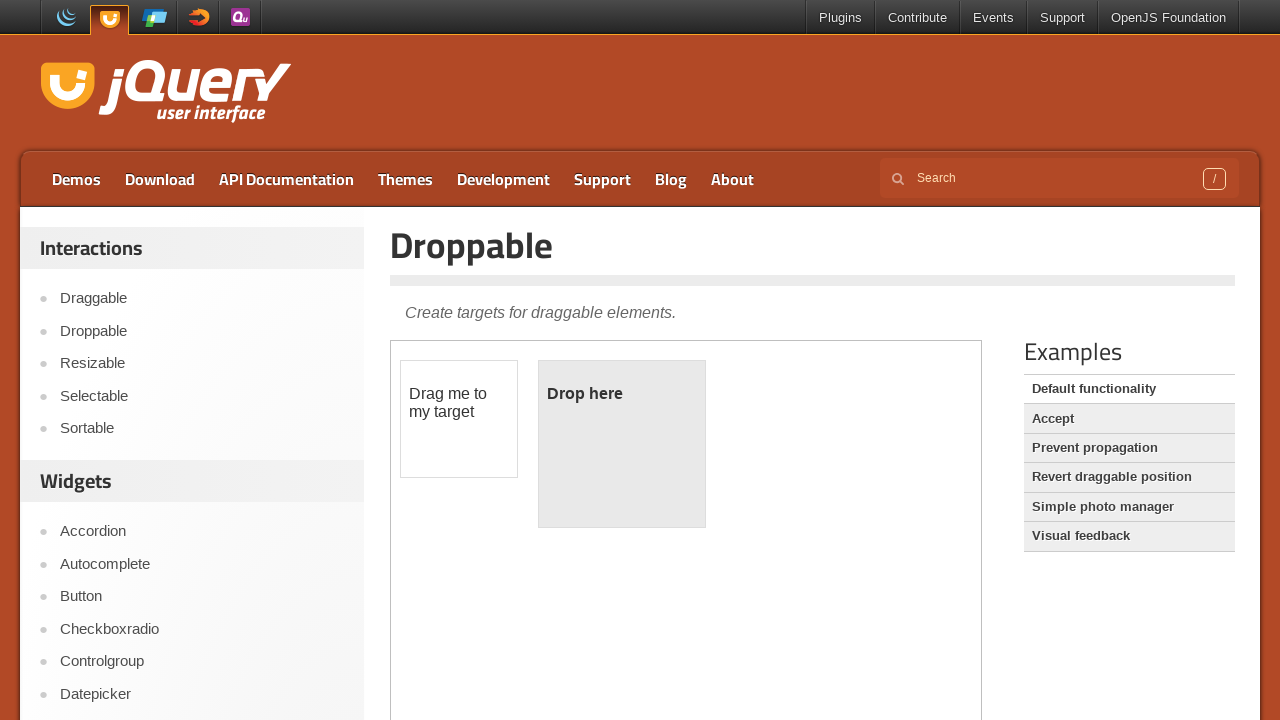

Located the draggable element with id 'draggable'
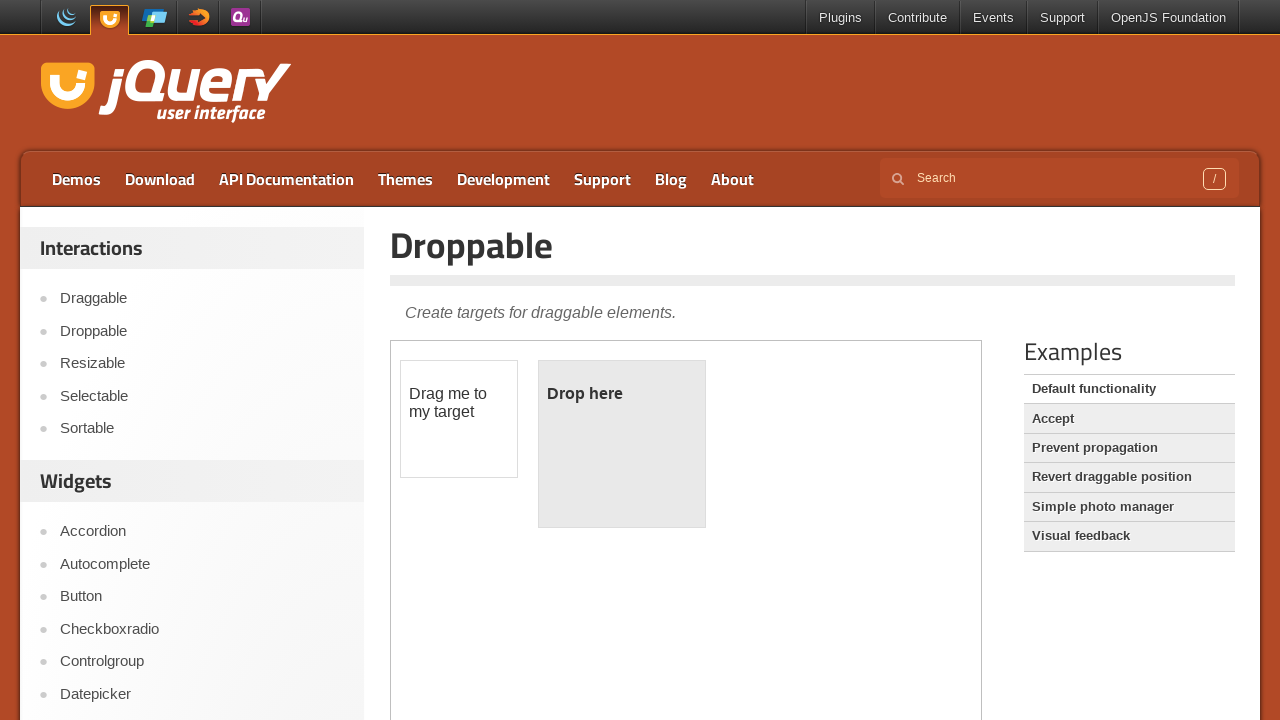

Located the droppable element with id 'droppable'
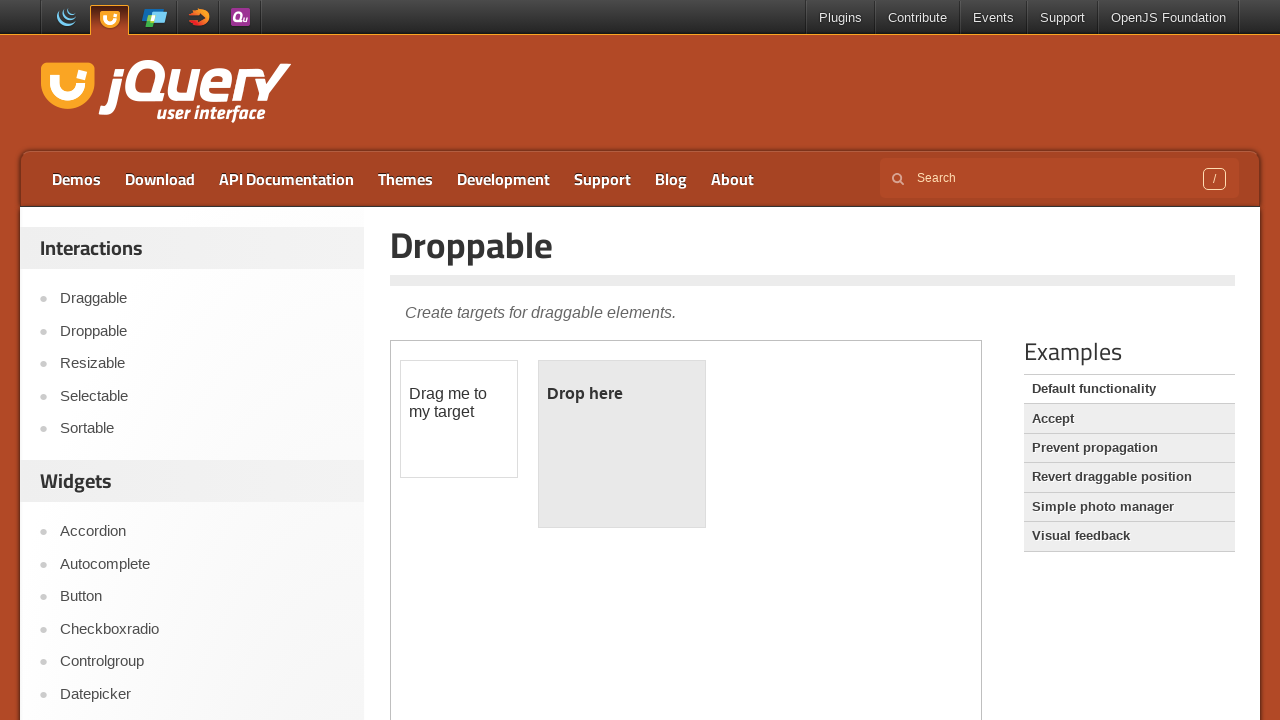

Dragged the draggable element onto the droppable target at (622, 444)
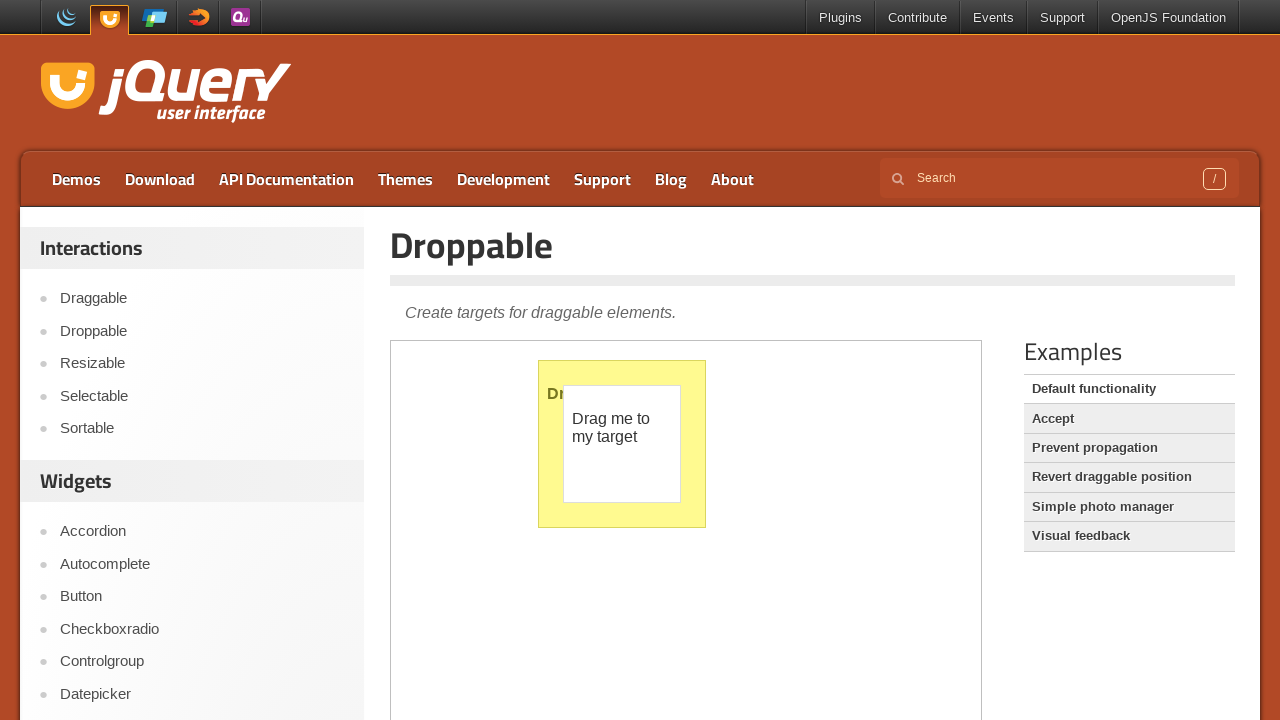

Verified that the droppable element received the ui-state-highlight class after successful drop
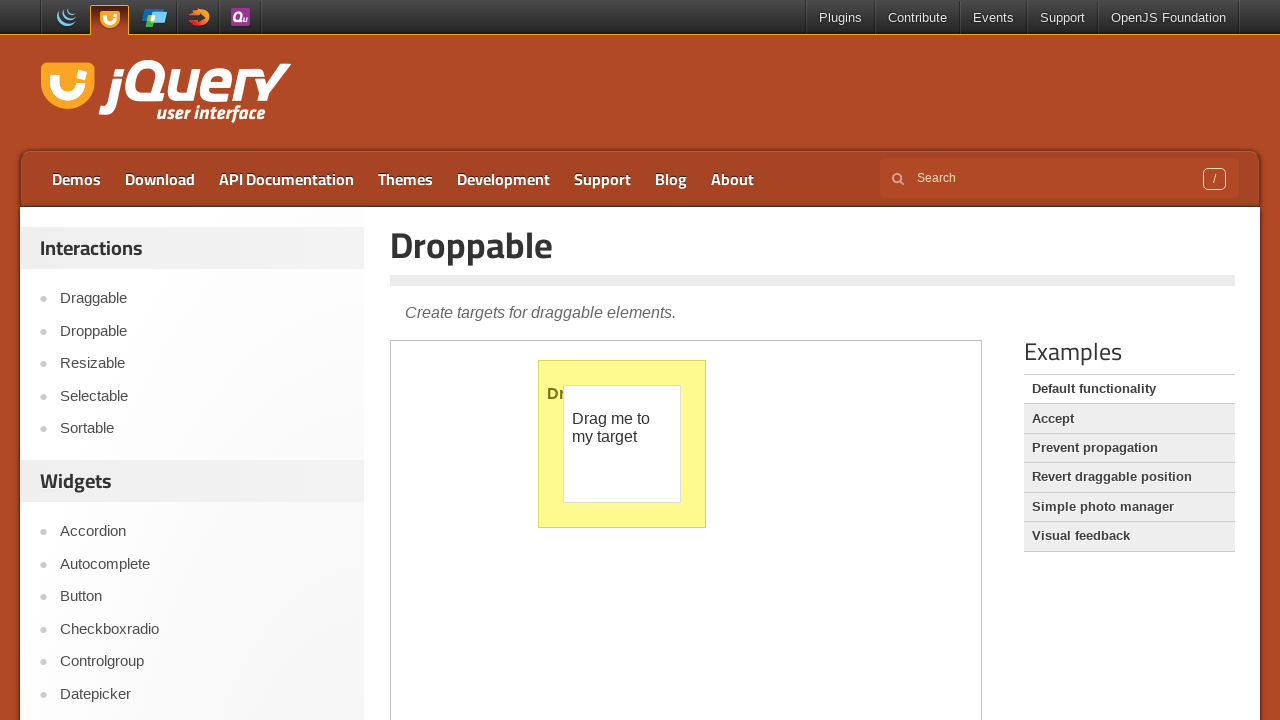

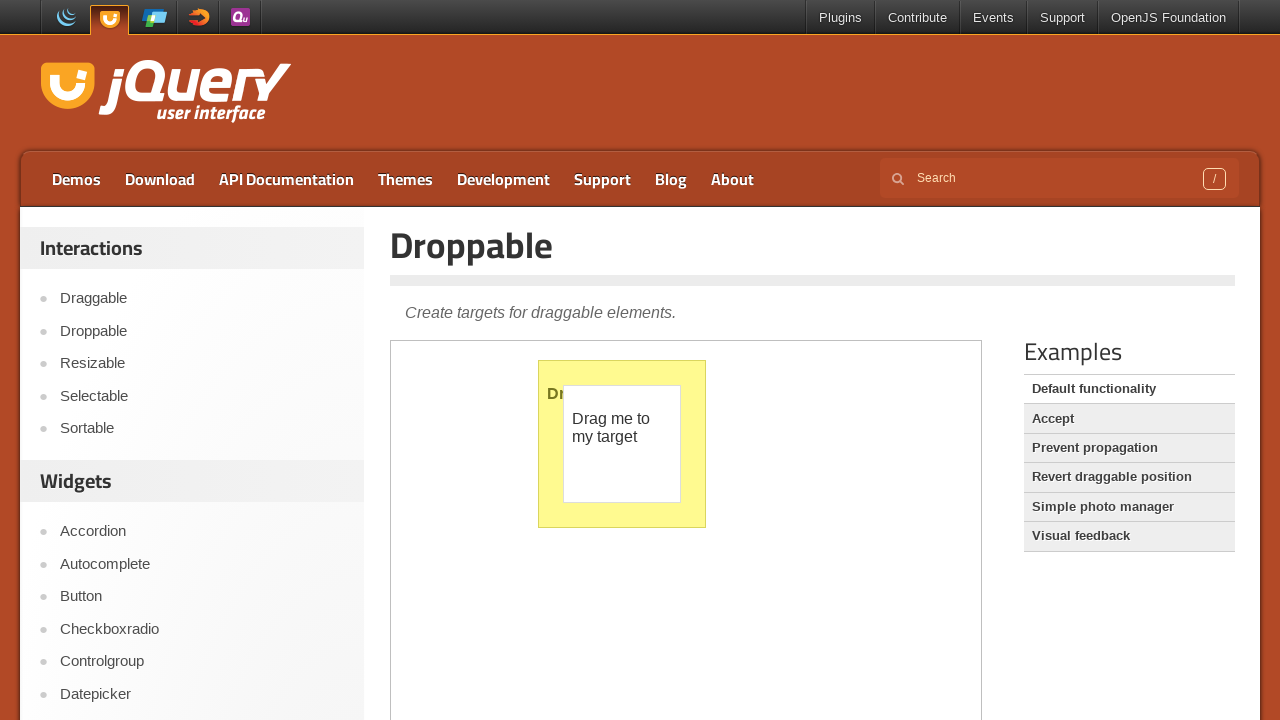